Tests adding specific items (Cucumber, Brocolli, Beetroot) to a shopping cart by finding products by name and clicking their "Add to cart" buttons

Starting URL: https://rahulshettyacademy.com/seleniumPractise/

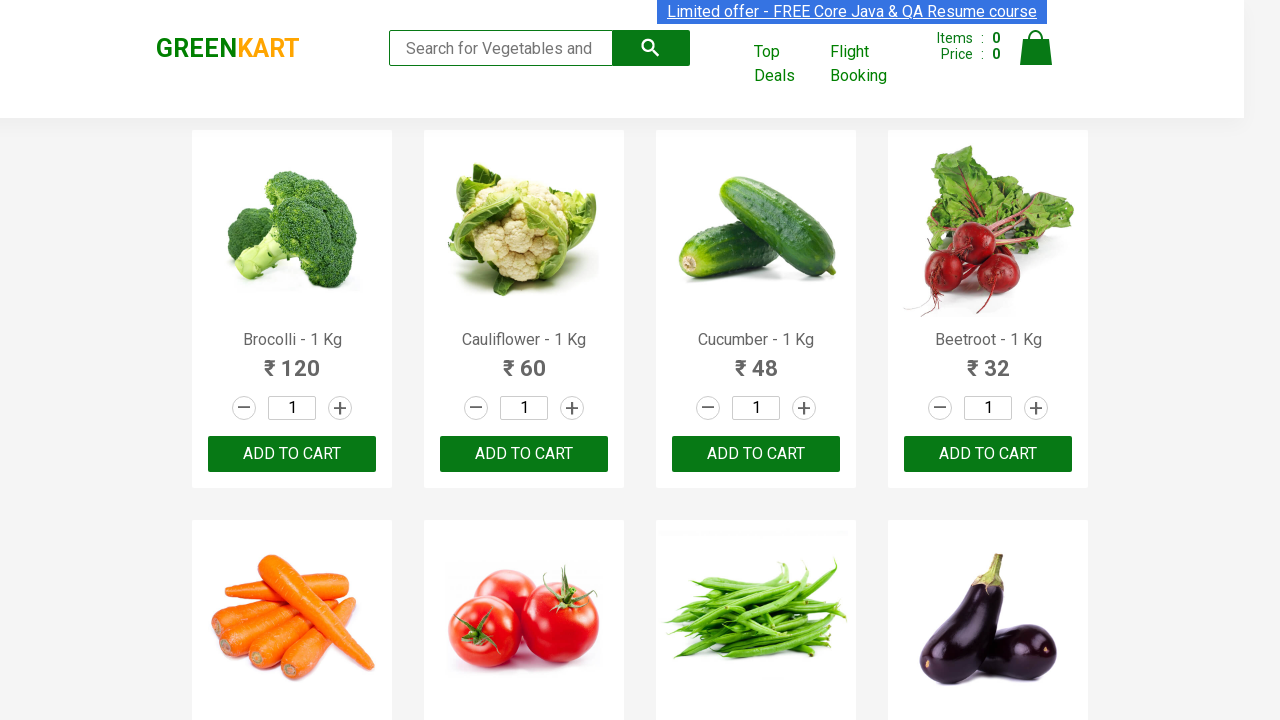

Waited for product names to load on the page
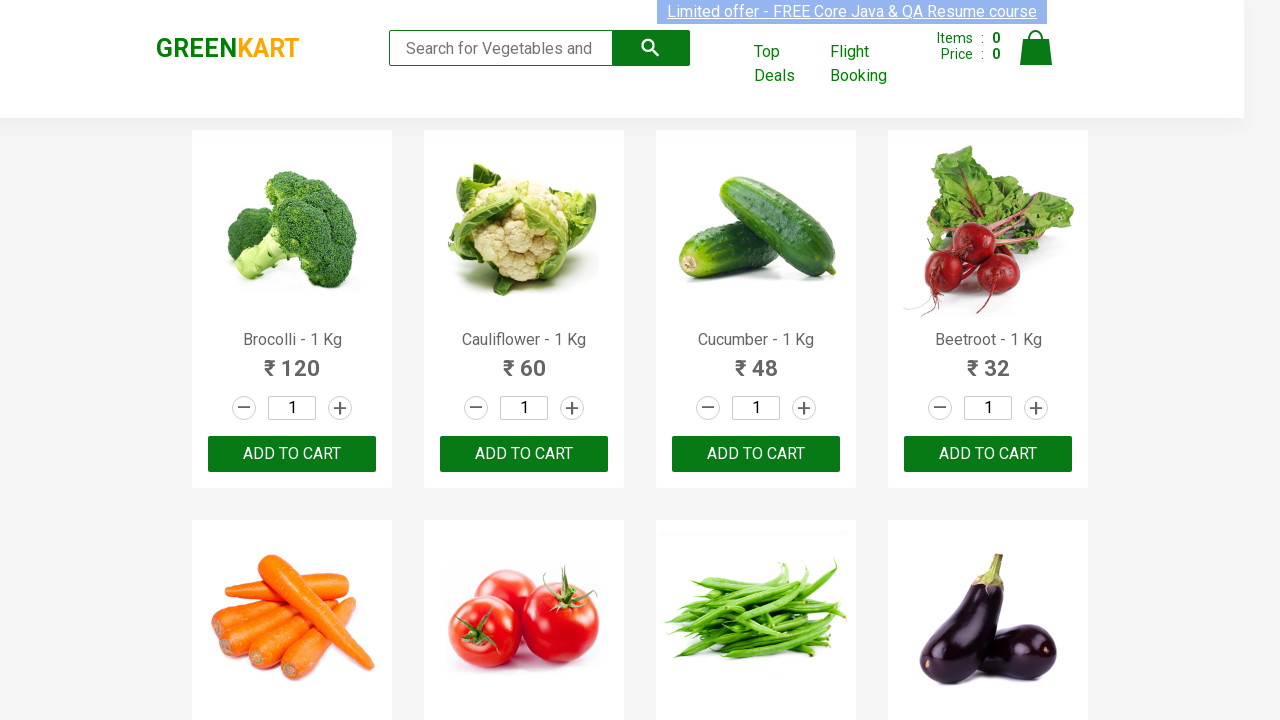

Retrieved all product name elements from the page
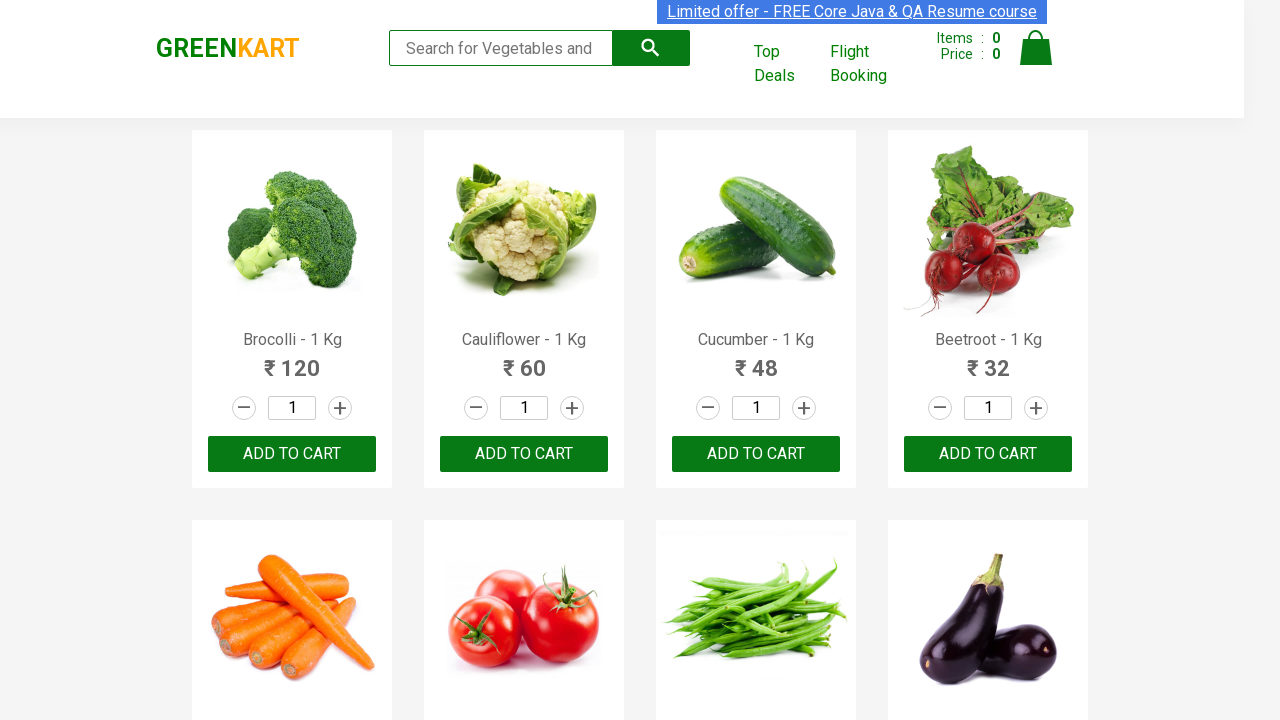

Clicked 'Add to cart' button for Brocolli at (292, 454) on xpath=//div[@class='product-action']/button >> nth=0
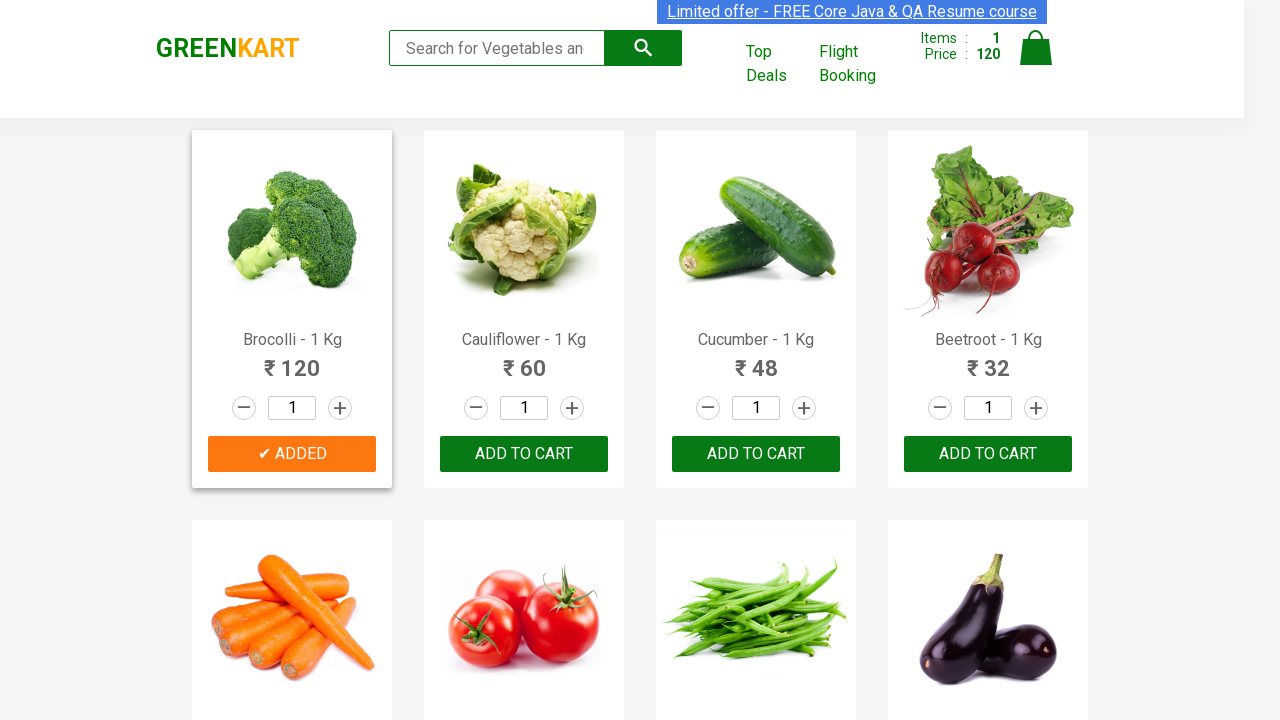

Clicked 'Add to cart' button for Cucumber at (756, 454) on xpath=//div[@class='product-action']/button >> nth=2
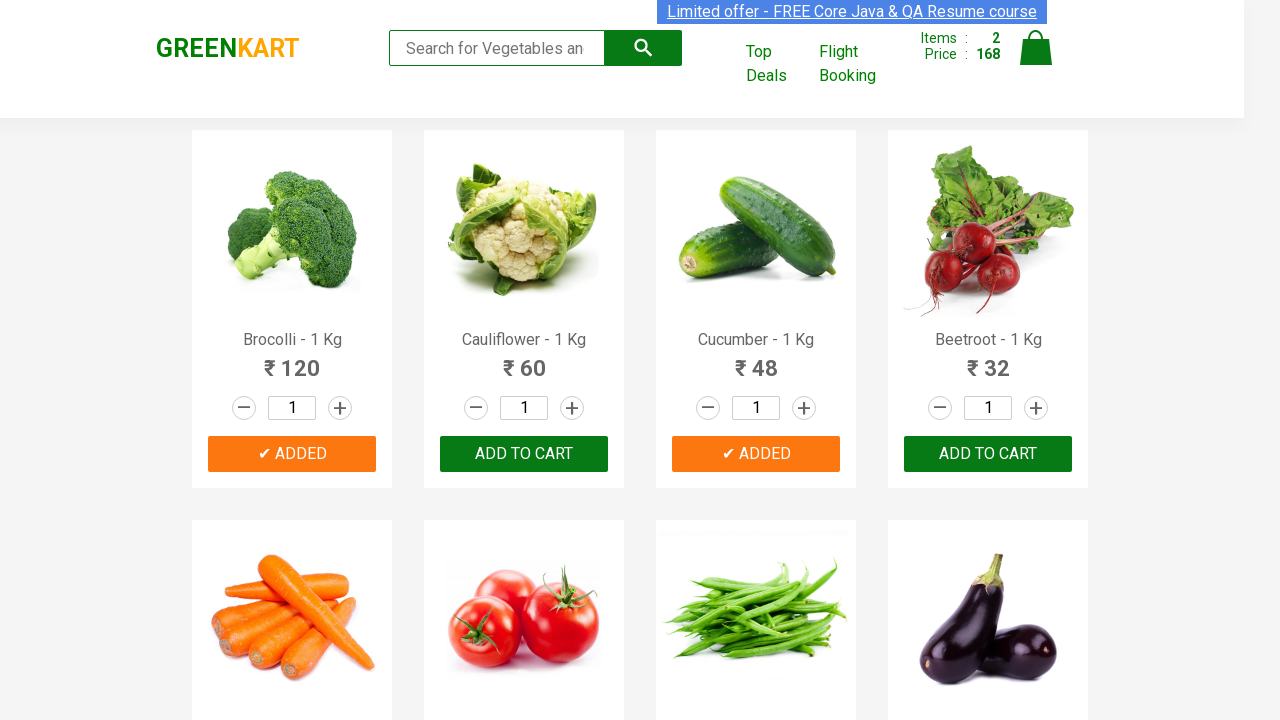

Clicked 'Add to cart' button for Beetroot at (988, 454) on xpath=//div[@class='product-action']/button >> nth=3
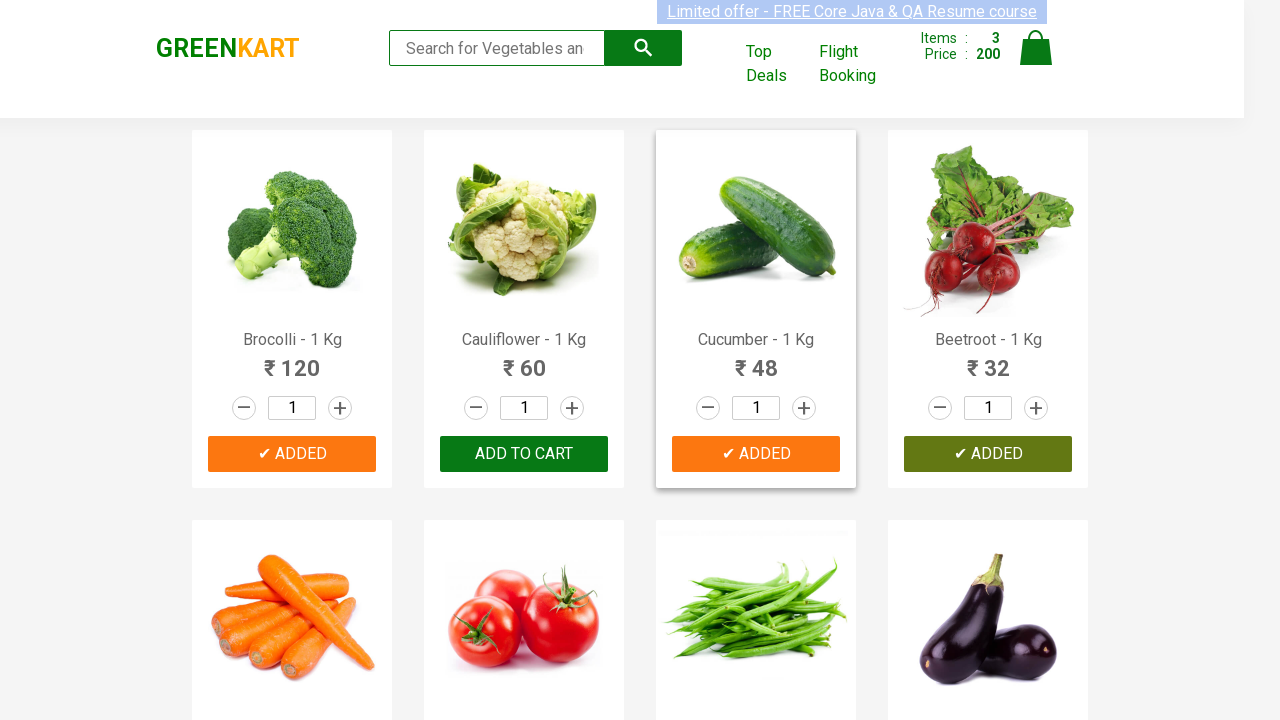

All required items (Cucumber, Brocolli, Beetroot) have been added to cart
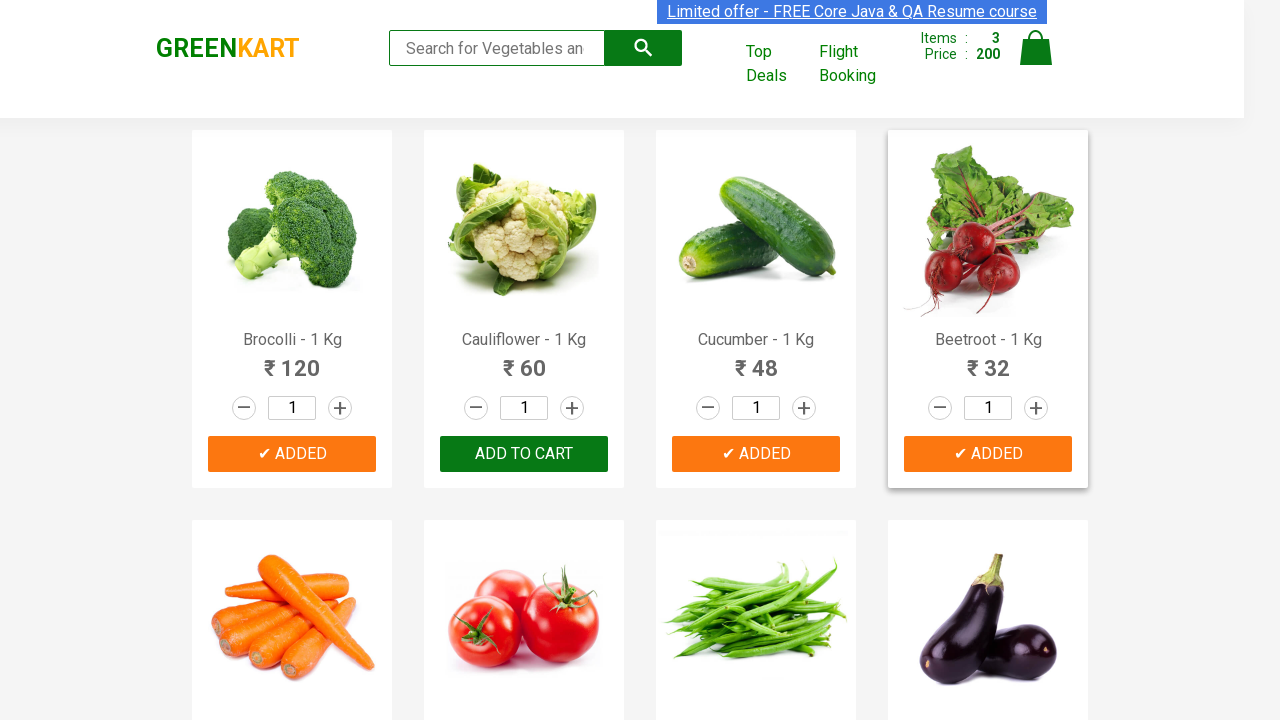

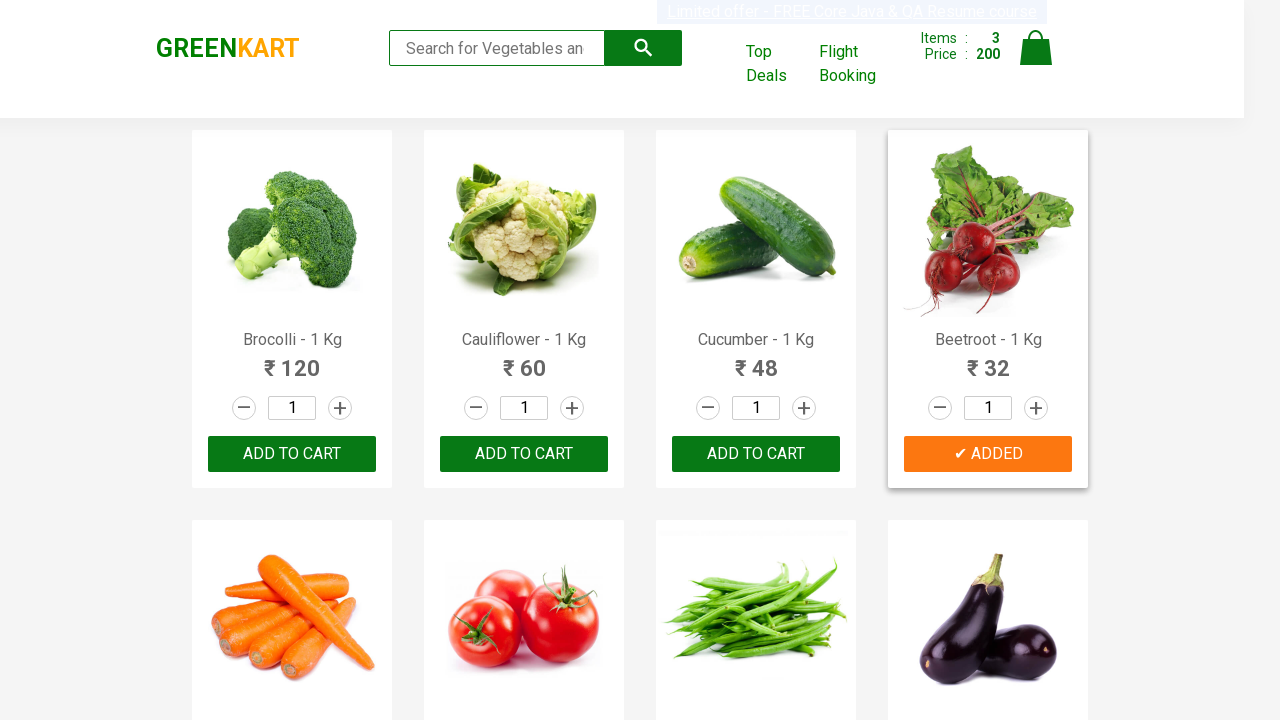